Tests various dropdown and select functionality including basic select, country/city cascading dropdowns, multi-select autocomplete, and language-specific selections

Starting URL: https://www.leafground.com/select.xhtml

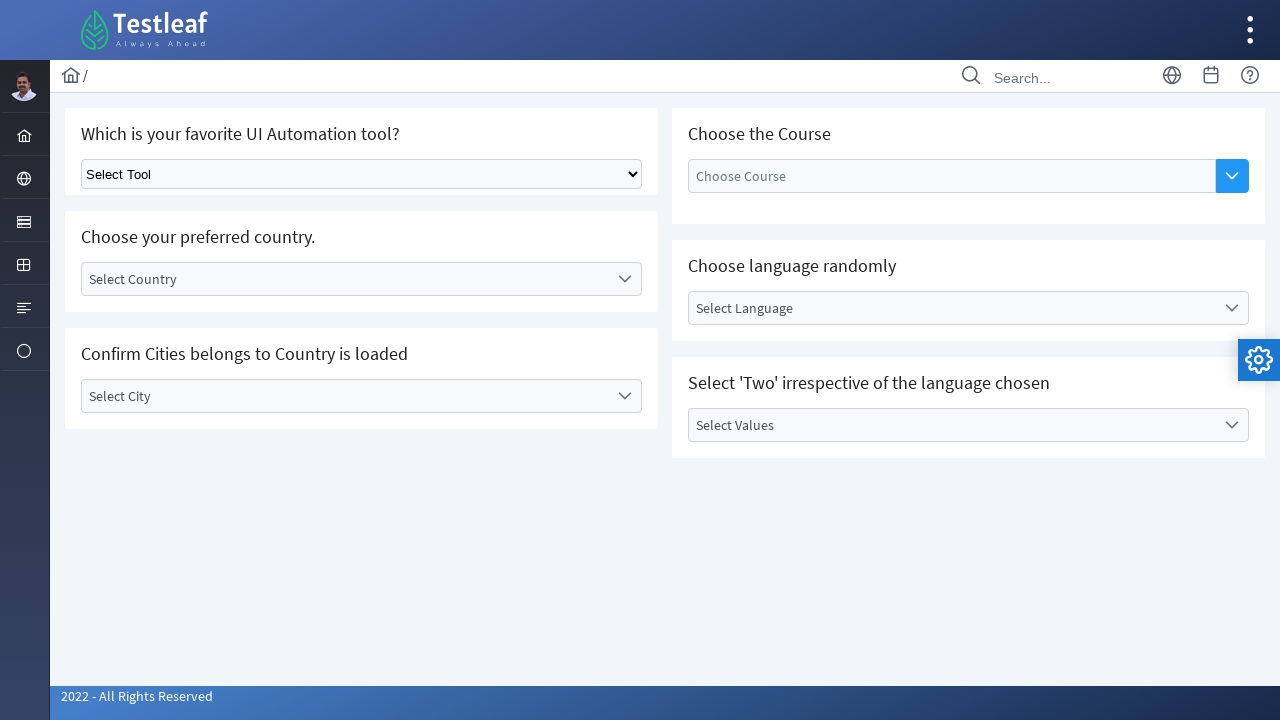

Selected 'Cypress' from UI tool dropdown on select[style*='overflow-wrap: break-word; height: 150%']
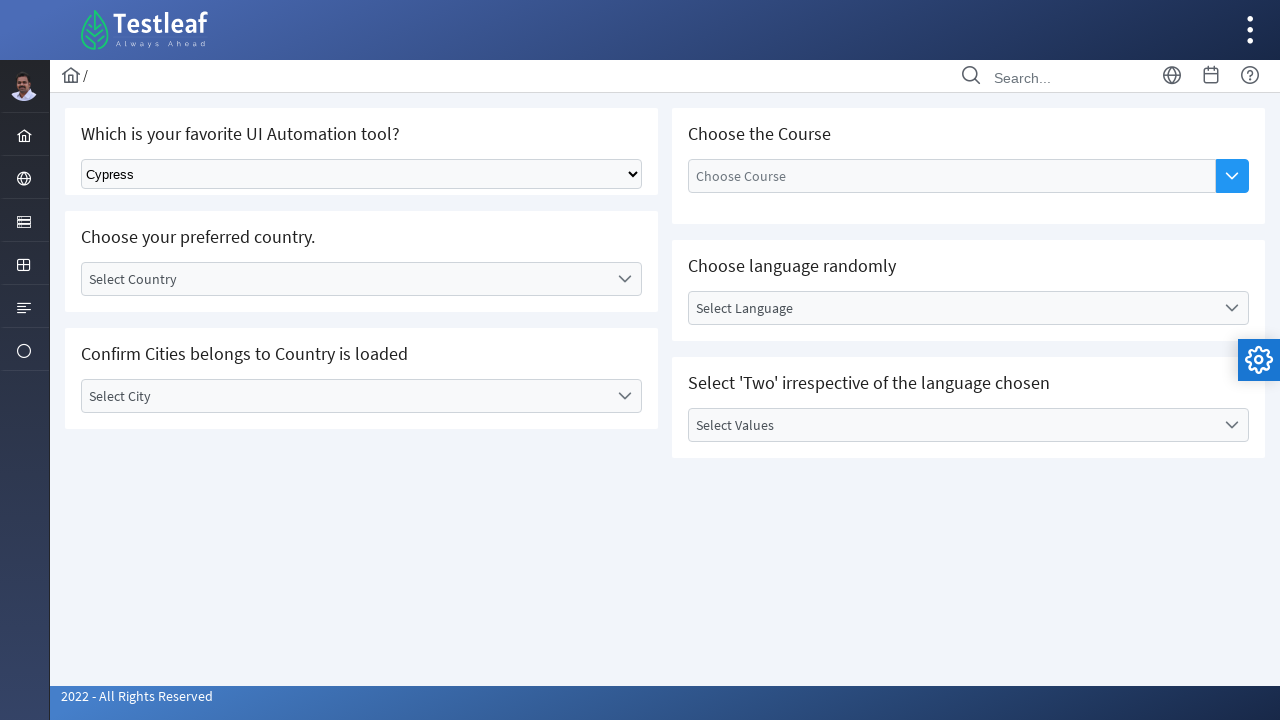

Clicked country dropdown label to open it at (345, 279) on #j_idt87\:country_label
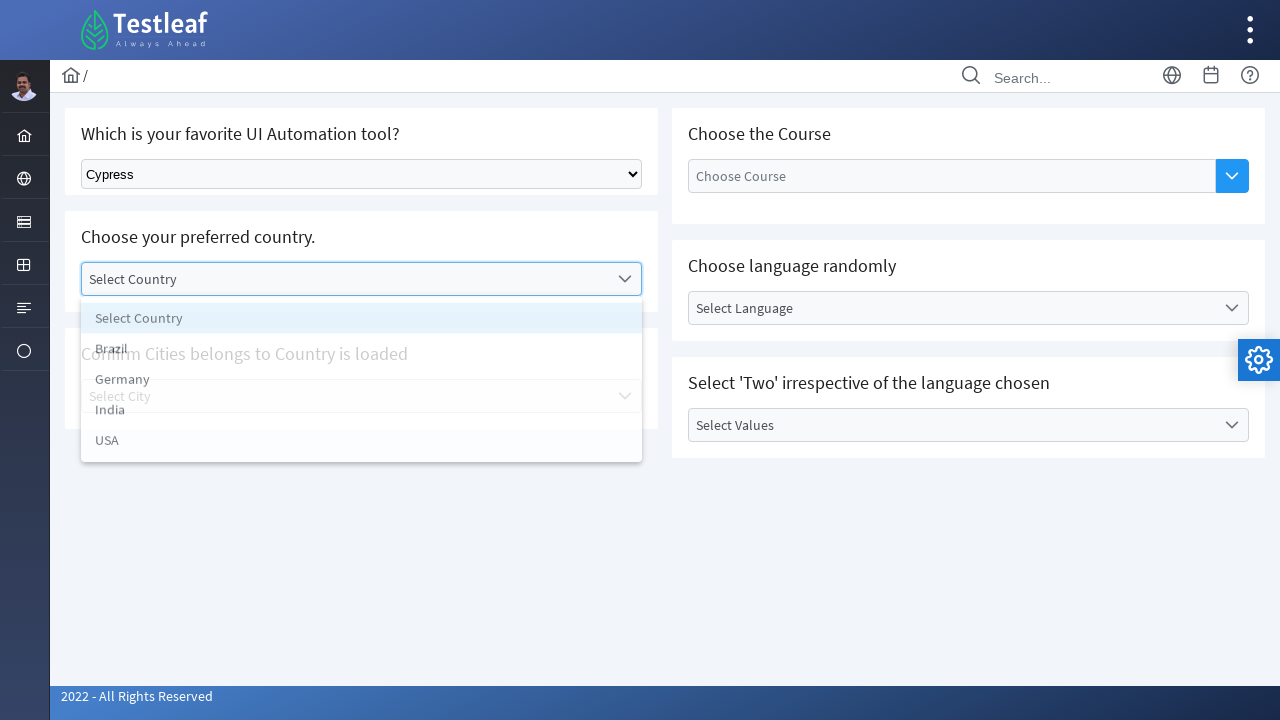

Selected 'India' from country dropdown at (362, 415) on li:text('India')
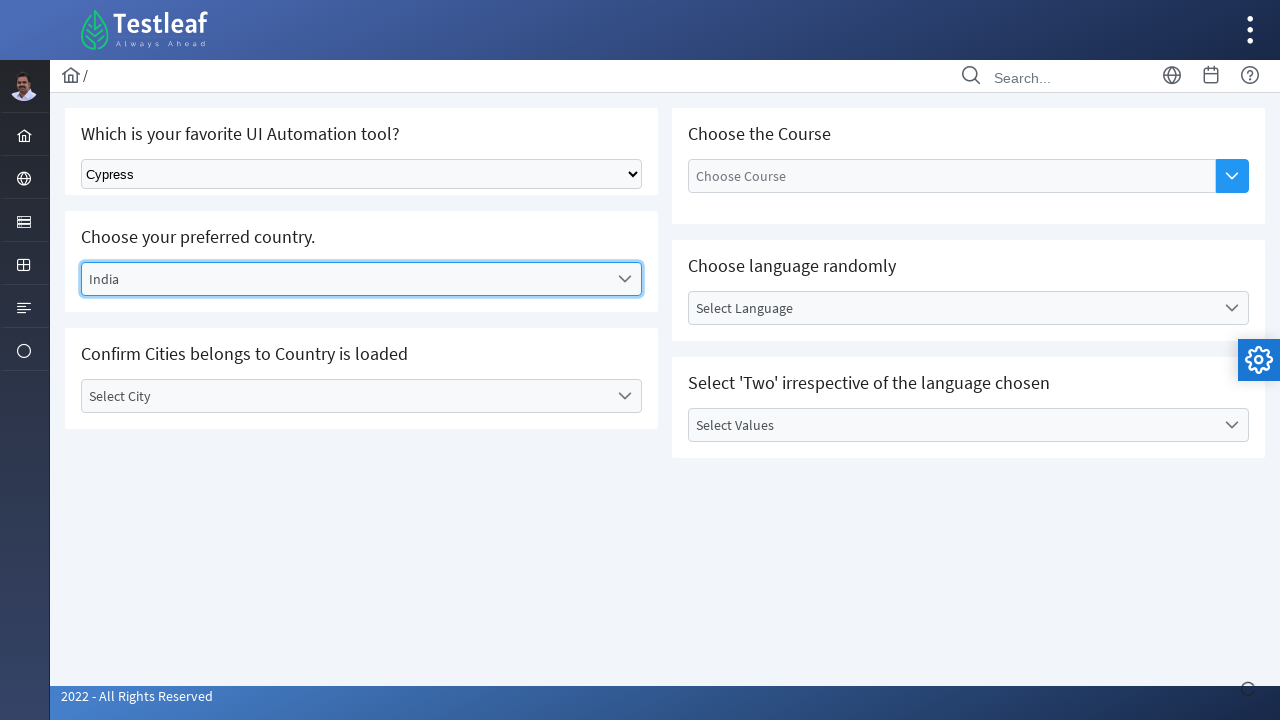

Waited for city dropdown to be enabled
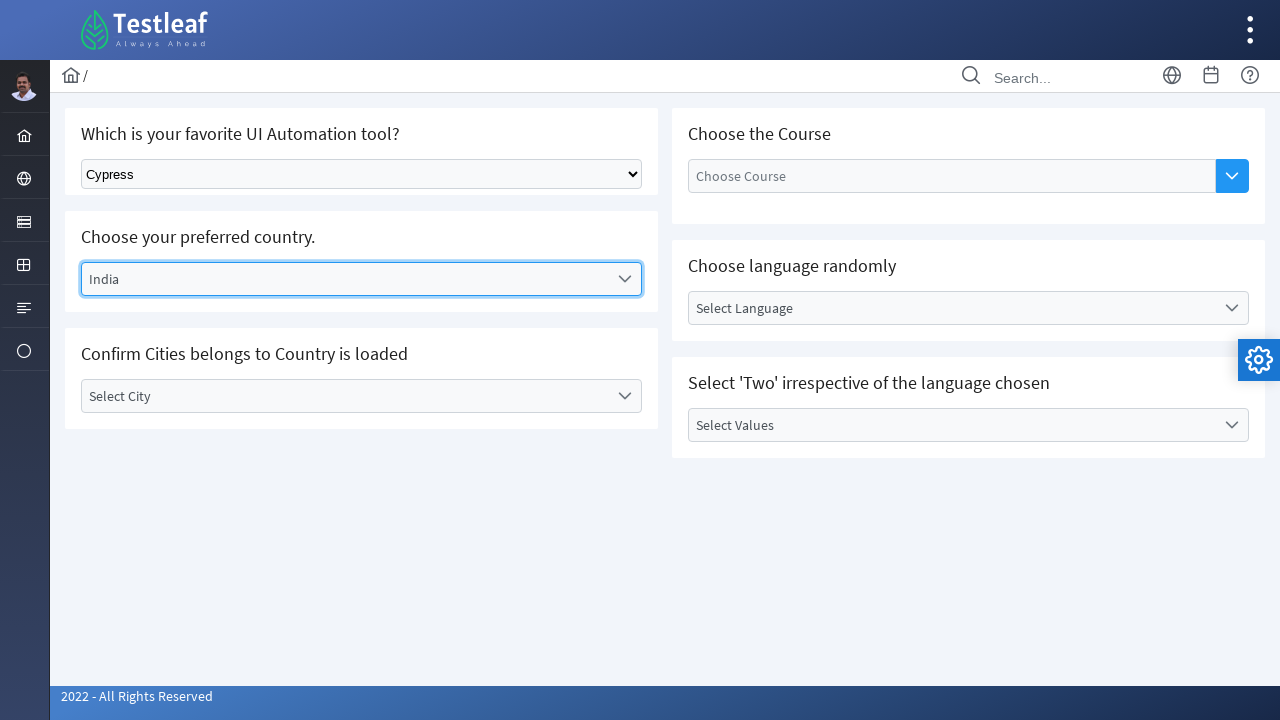

Clicked city dropdown label to open it at (345, 396) on #j_idt87\:city_label
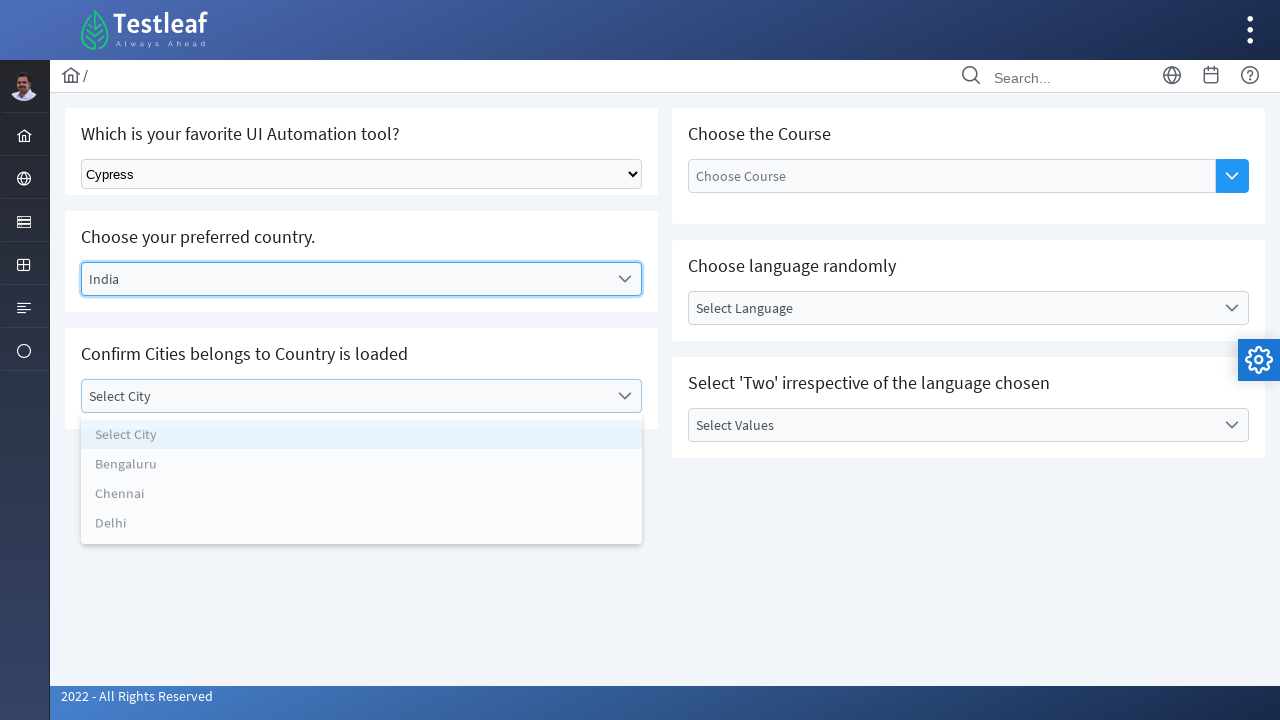

Selected 'Bengaluru' from city dropdown at (362, 468) on li:text('Bengaluru')
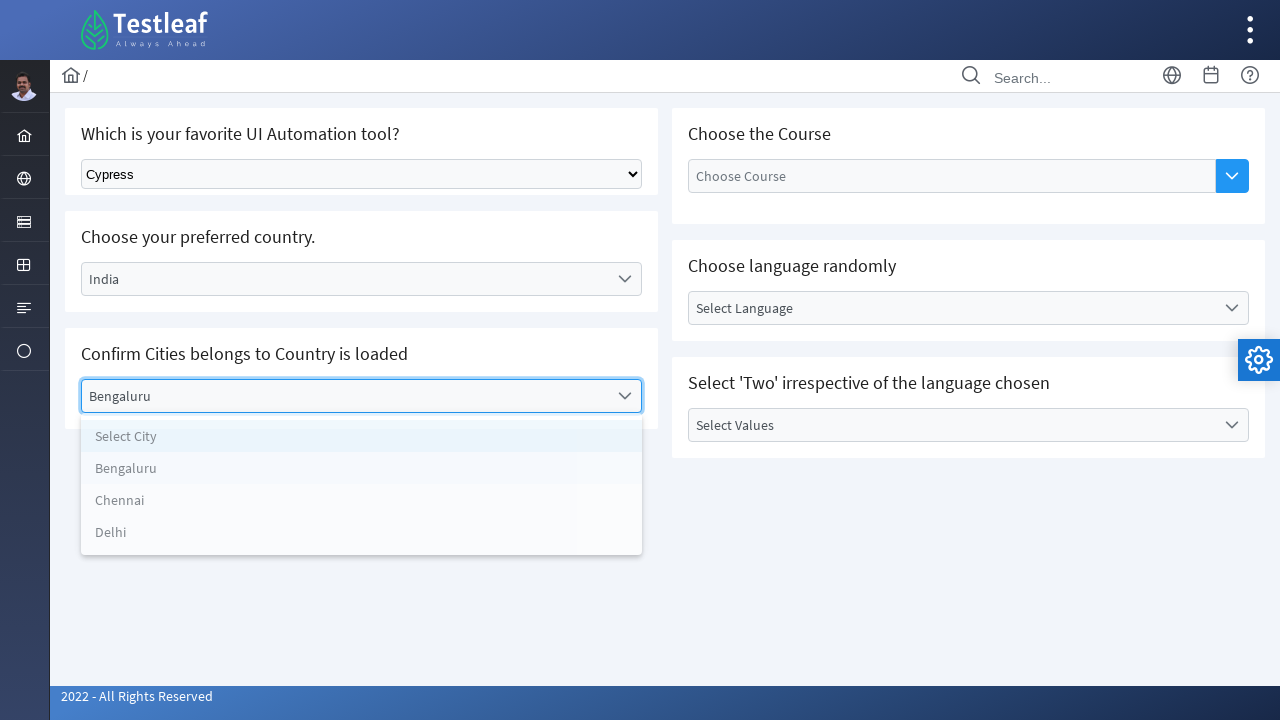

Clicked course autocomplete dropdown to open it at (1232, 176) on .ui-autocomplete-dropdown
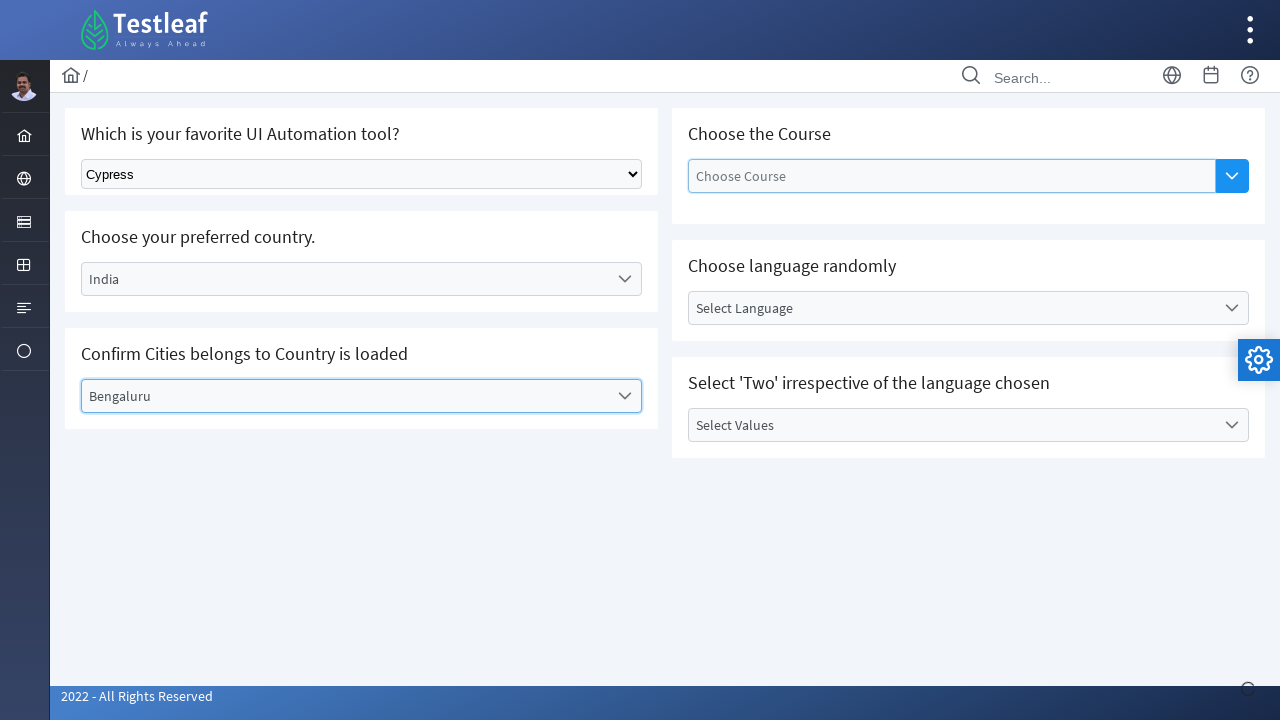

Waited for dropdown options to load
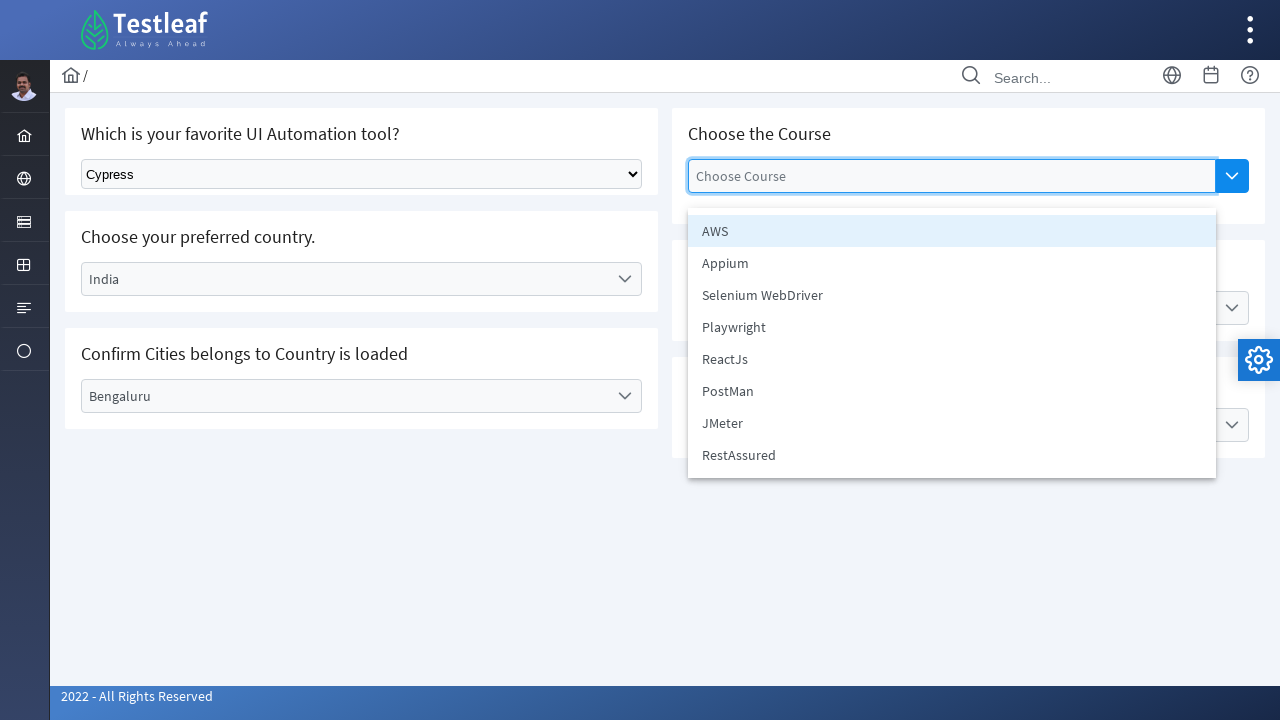

Selected 'PostMan' from course autocomplete dropdown at (952, 391) on li:text('PostMan')
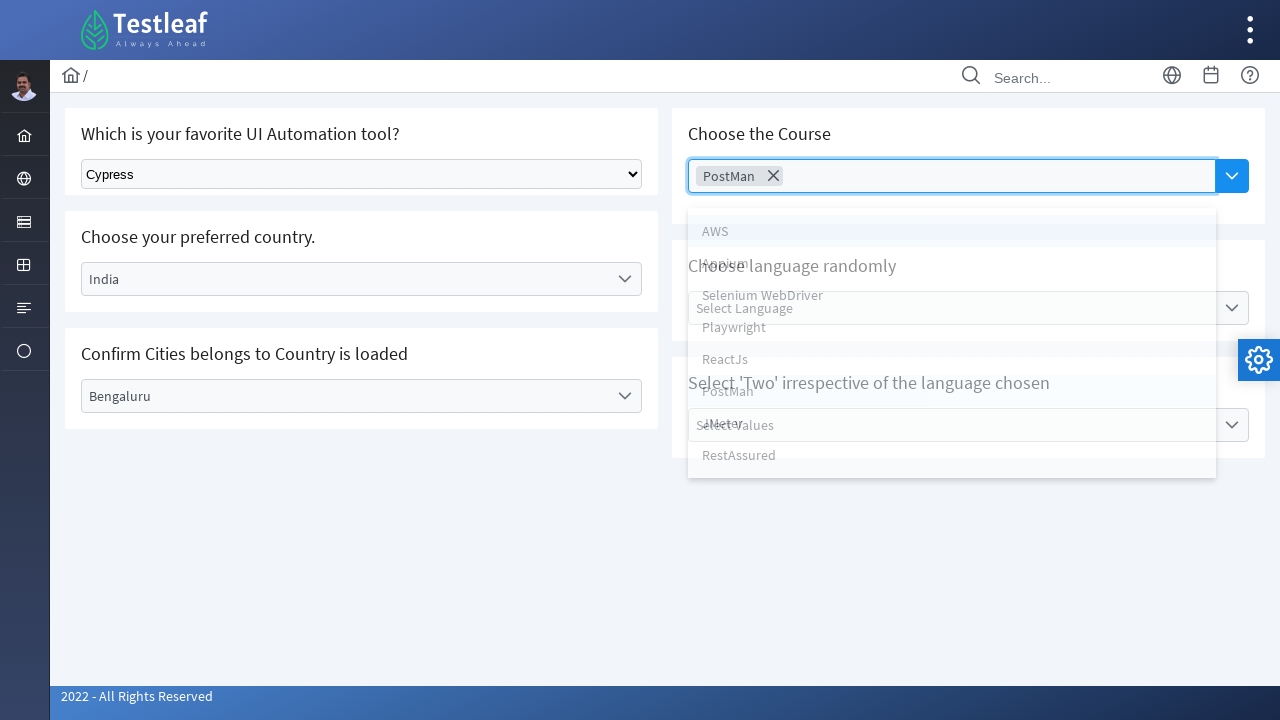

Waited after selecting PostMan
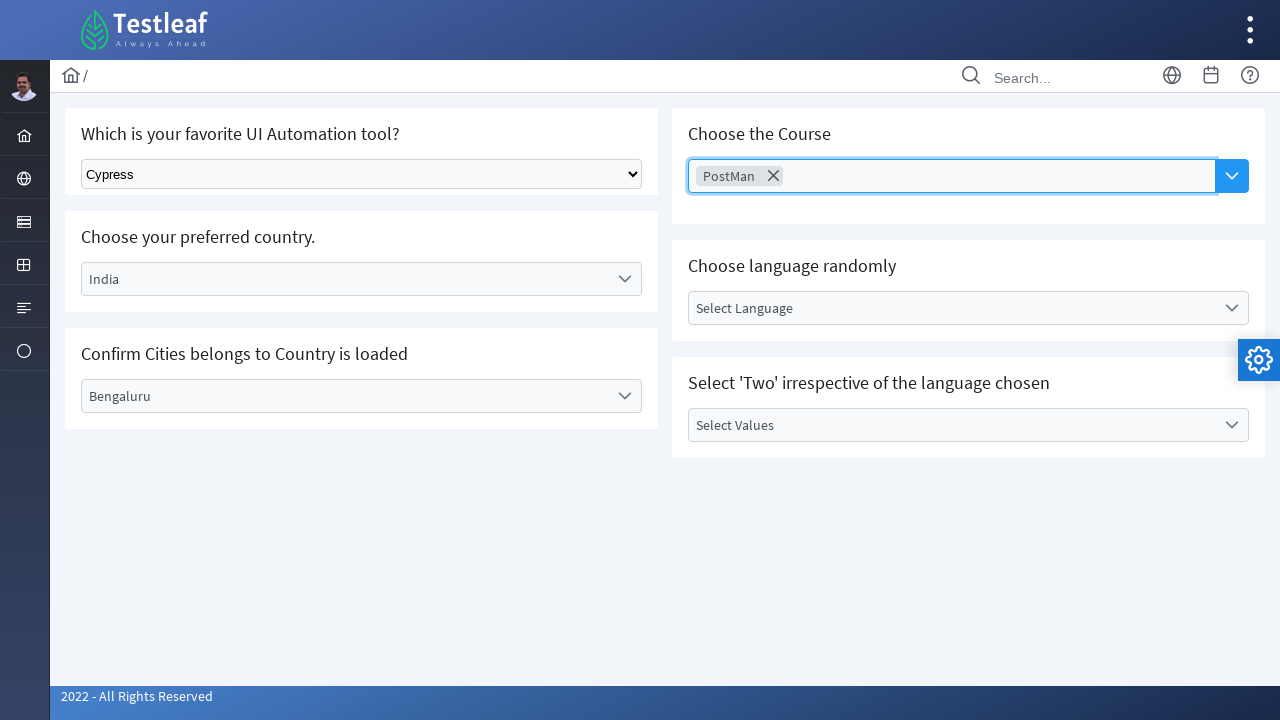

Clicked course autocomplete dropdown to open it again at (1232, 176) on .ui-autocomplete-dropdown
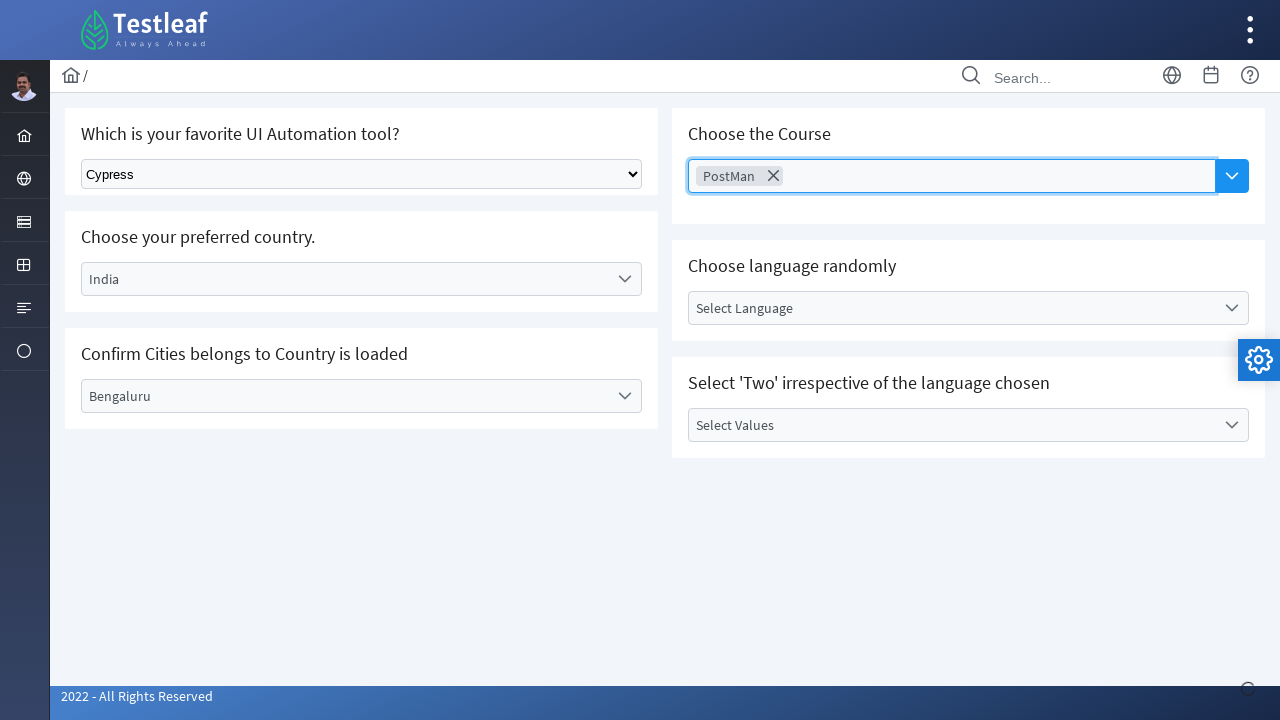

Waited for dropdown options to load
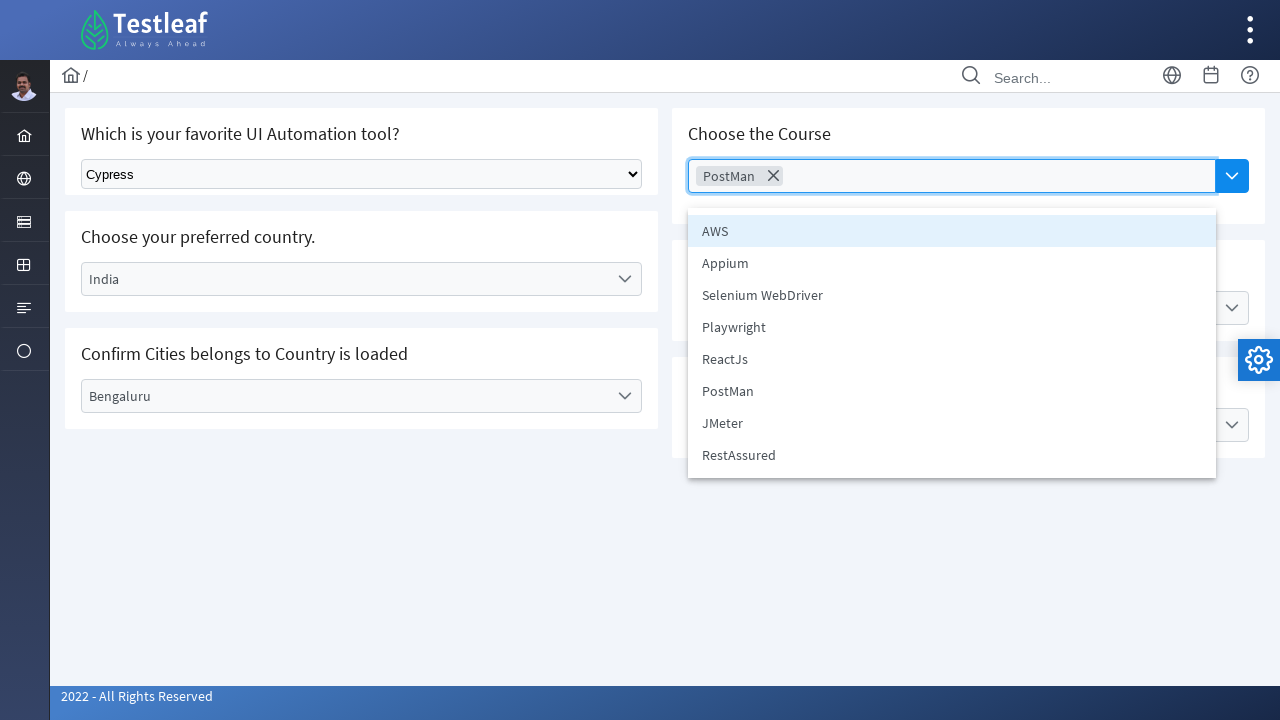

Selected 'AWS' from course autocomplete dropdown at (952, 231) on li:text('AWS')
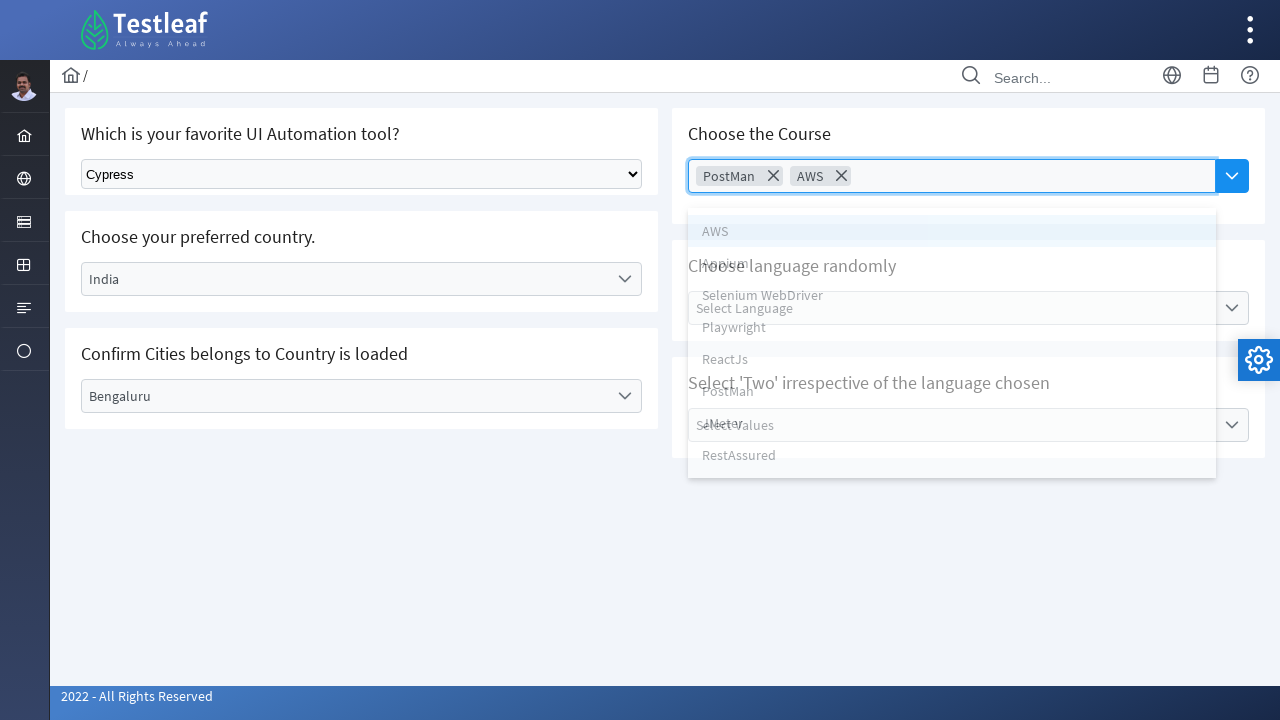

Waited after selecting AWS
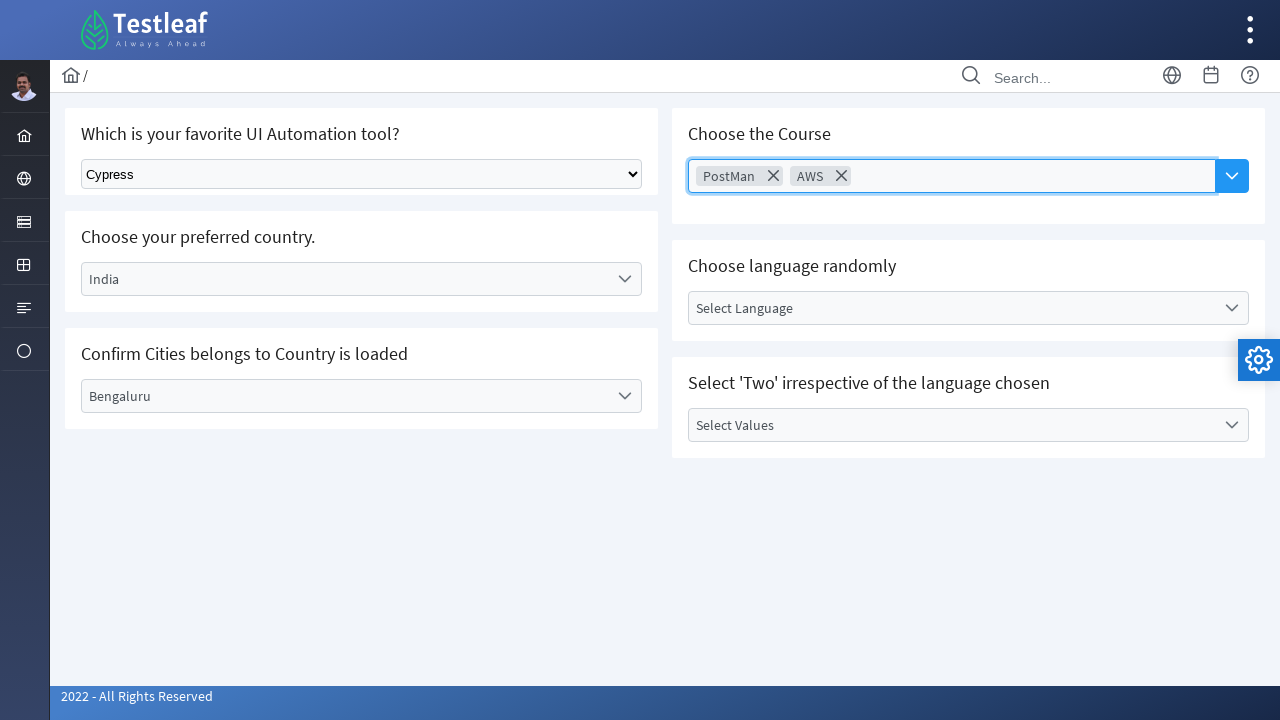

Clicked course autocomplete dropdown to open it once more at (1232, 176) on .ui-autocomplete-dropdown
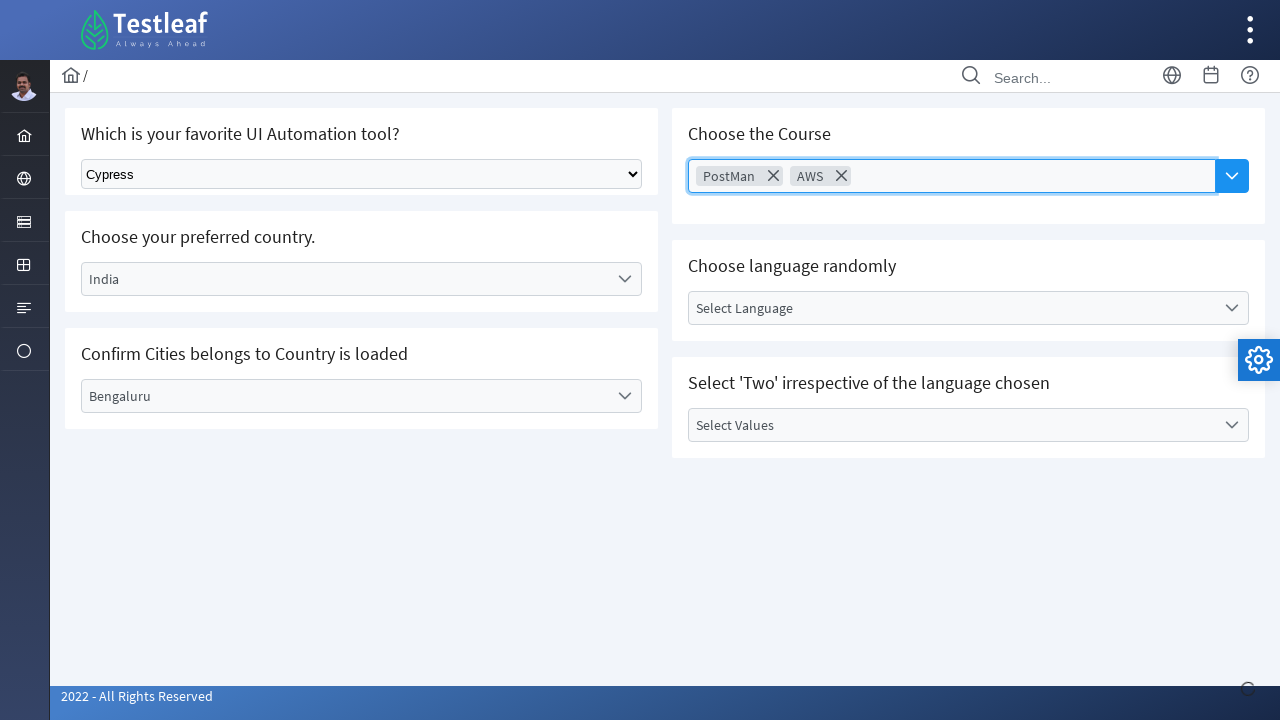

Waited for dropdown options to load
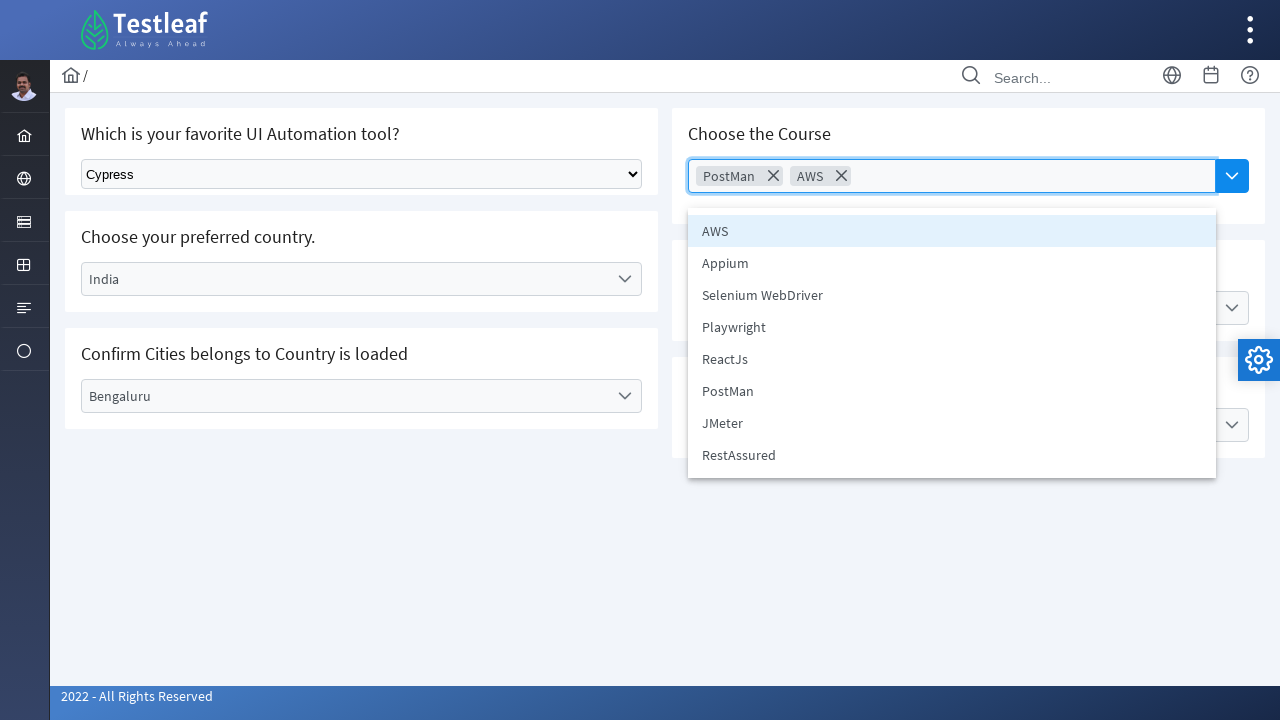

Selected 'Selenium WebDriver' from course autocomplete dropdown at (952, 295) on li:text('Selenium WebDriver')
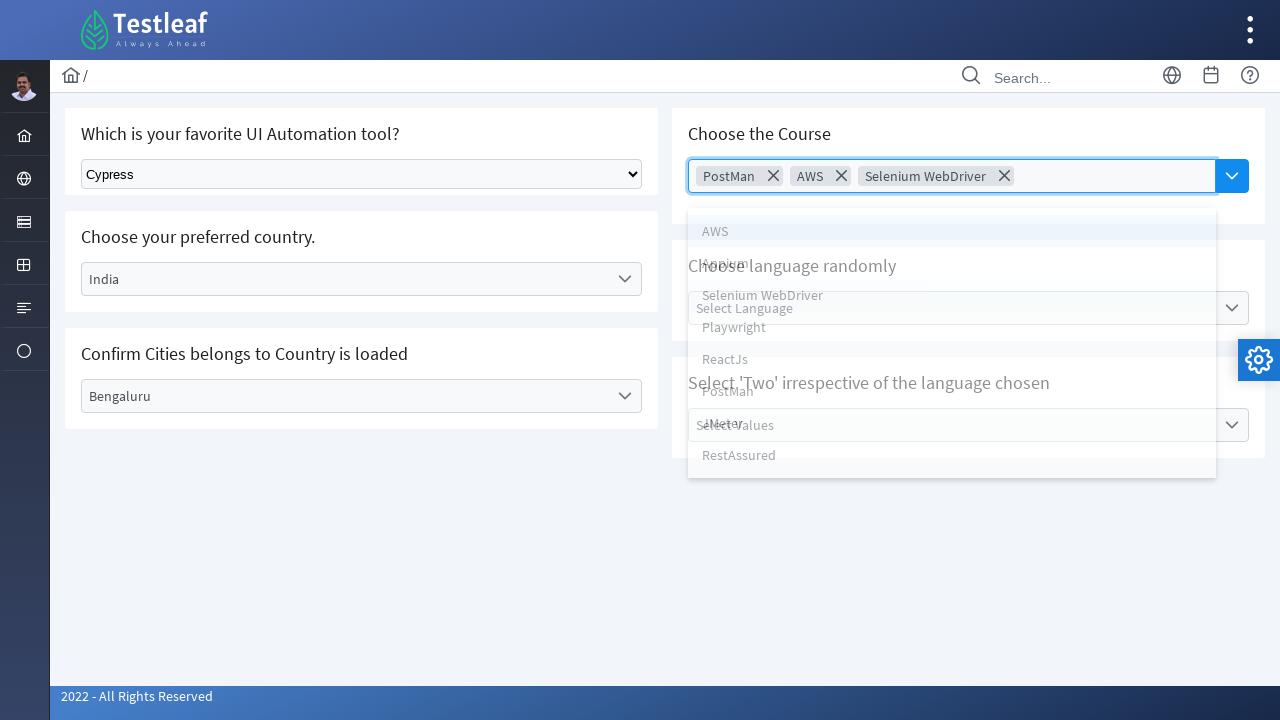

Waited before removing selected course
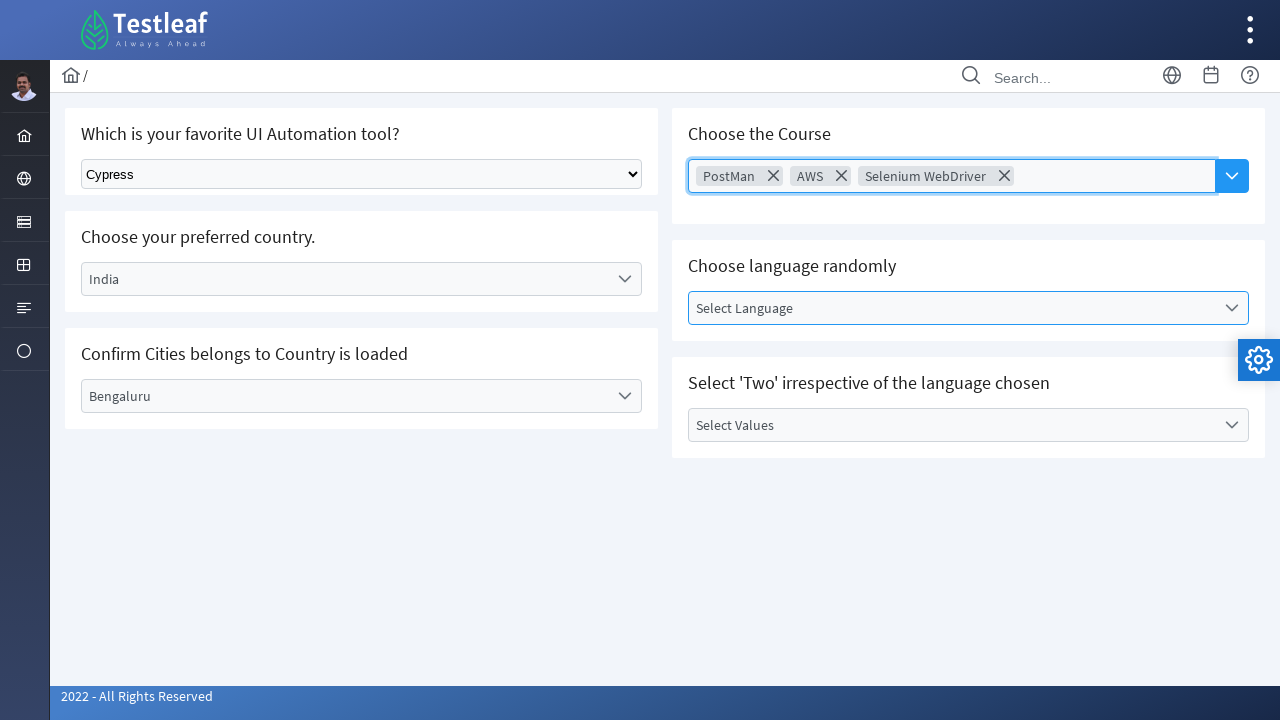

Removed the second selected course (AWS) from multi-select autocomplete at (841, 176) on (//span[@class='ui-autocomplete-token-icon ui-icon ui-icon-close'])[2]
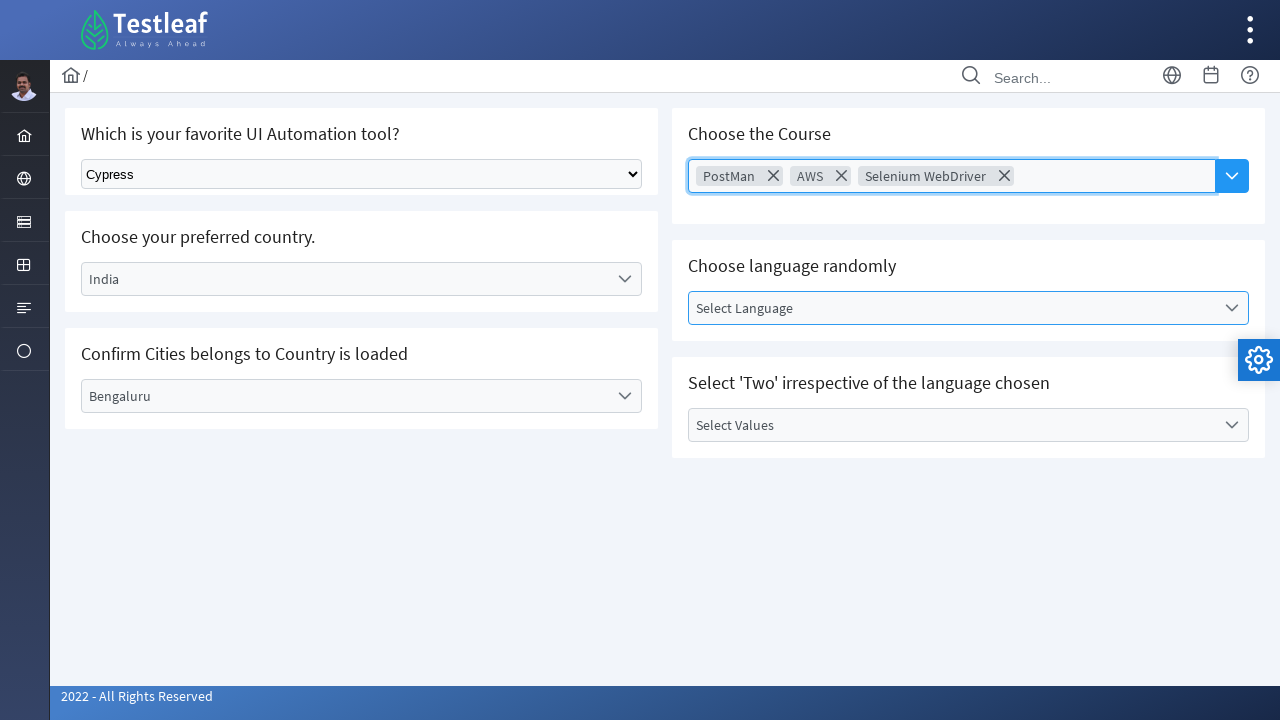

Waited before selecting language
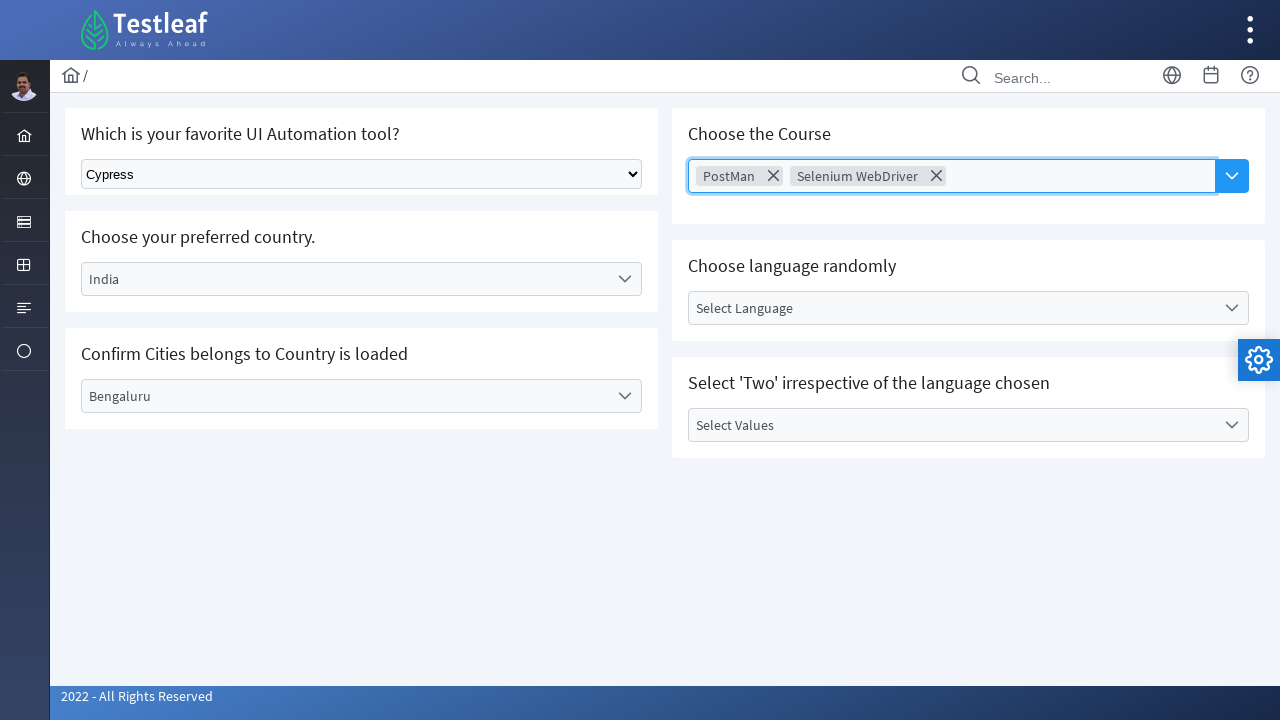

Clicked language dropdown label to open it at (952, 308) on #j_idt87\:lang_label
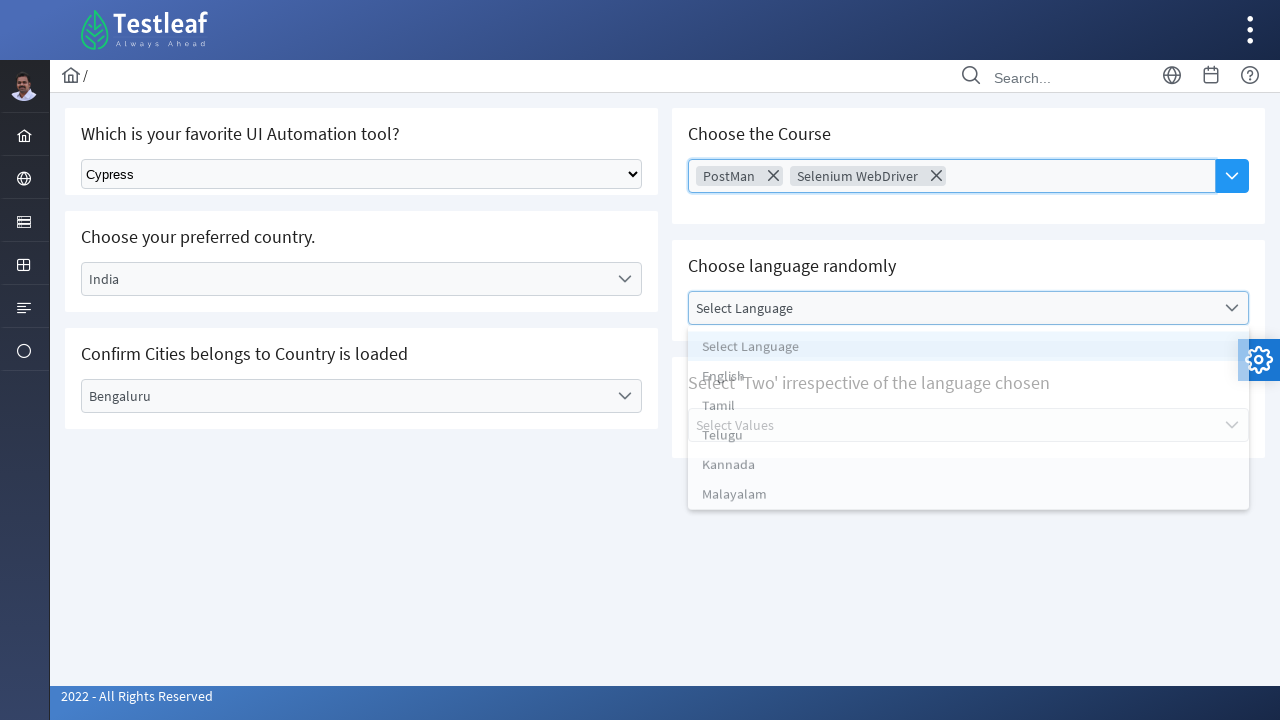

Waited for language dropdown options to load
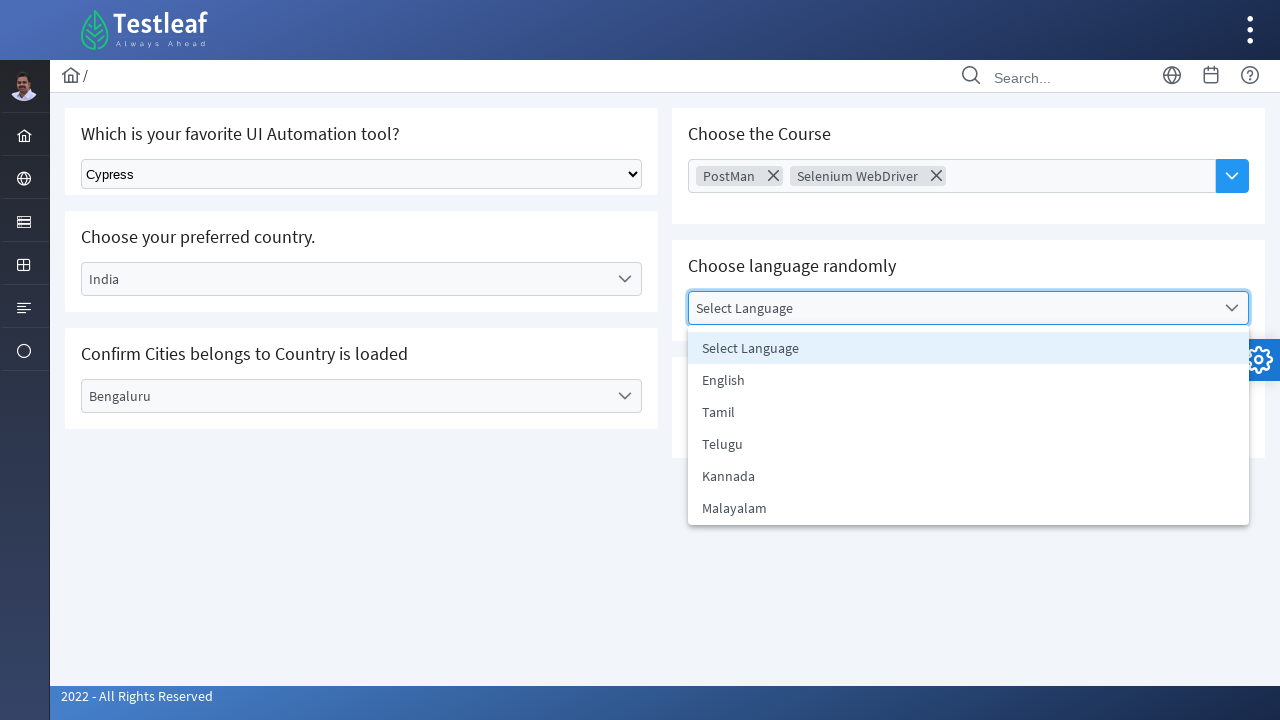

Selected 'Telugu' from language dropdown at (968, 444) on li:text('Telugu')
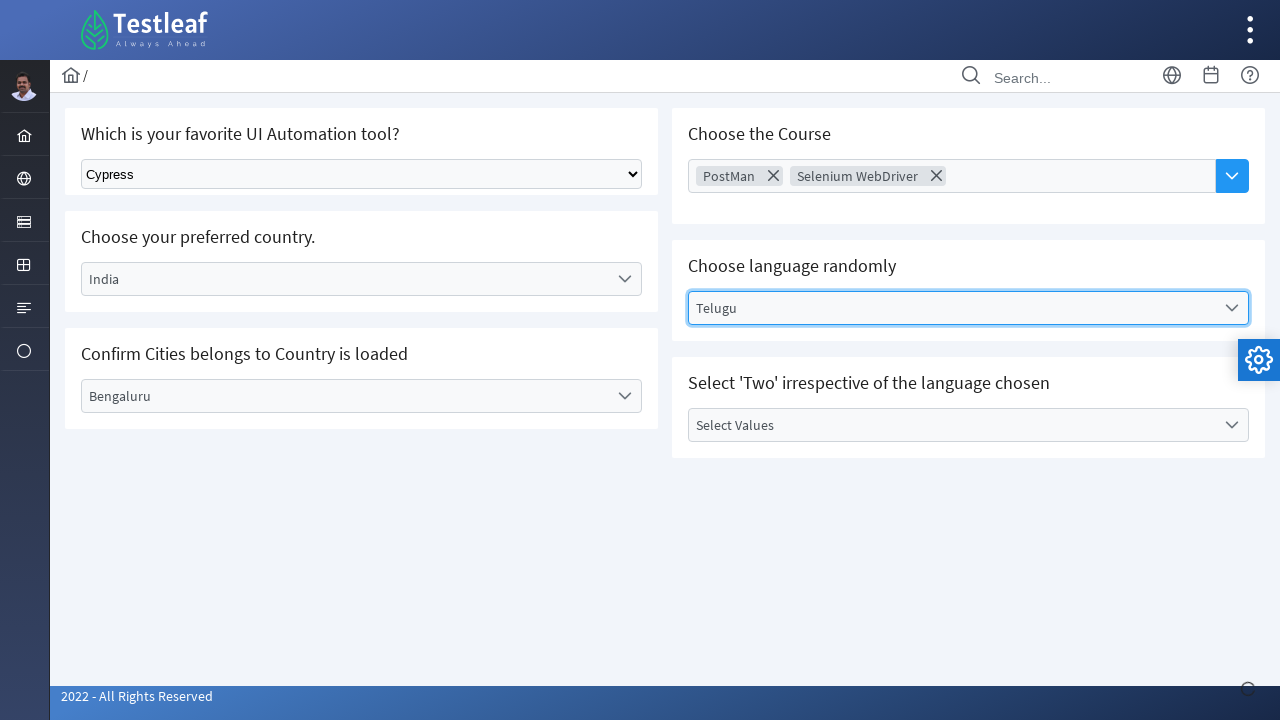

Waited before selecting Telugu number
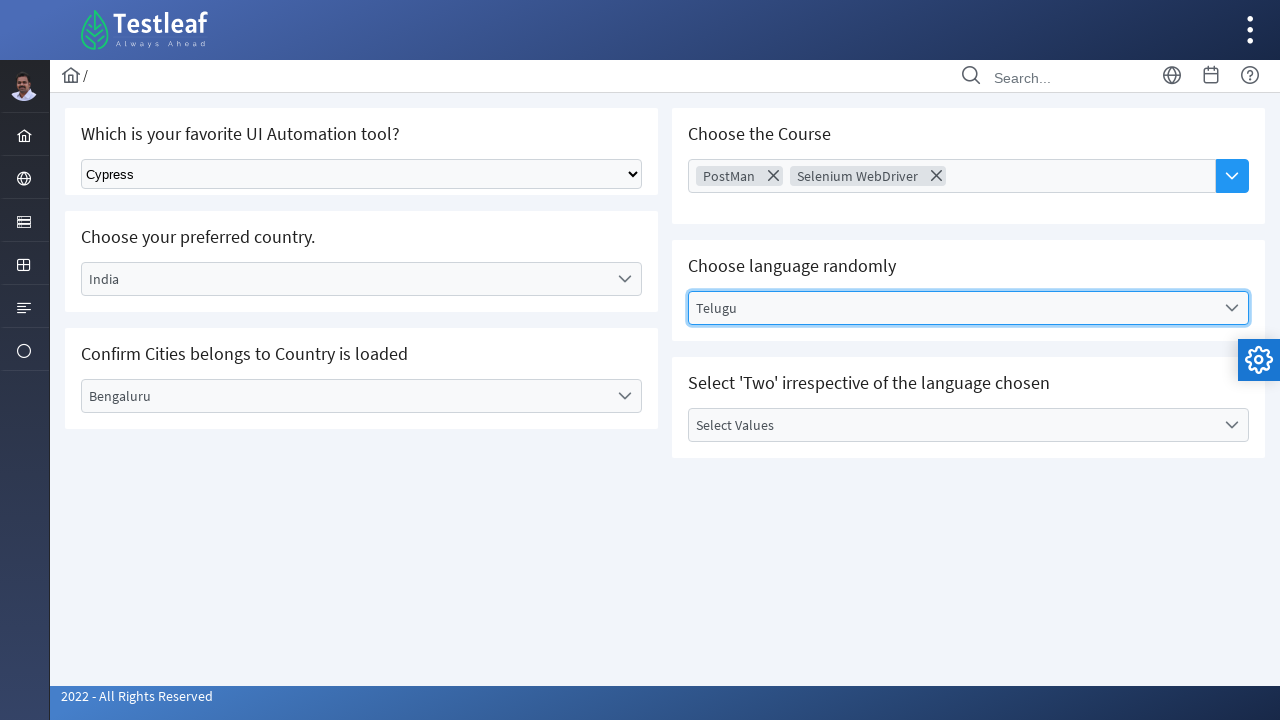

Clicked Telugu number dropdown label to open it at (952, 425) on #j_idt87\:value_label
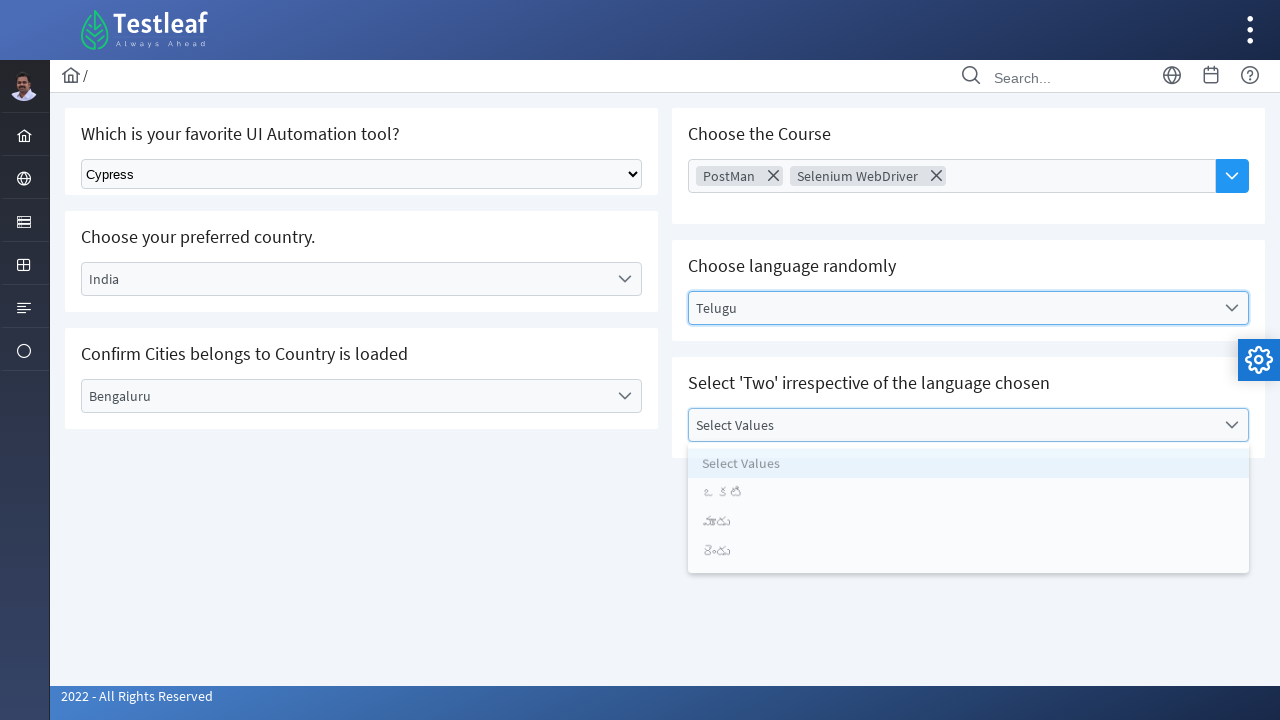

Waited for Telugu number dropdown options to load
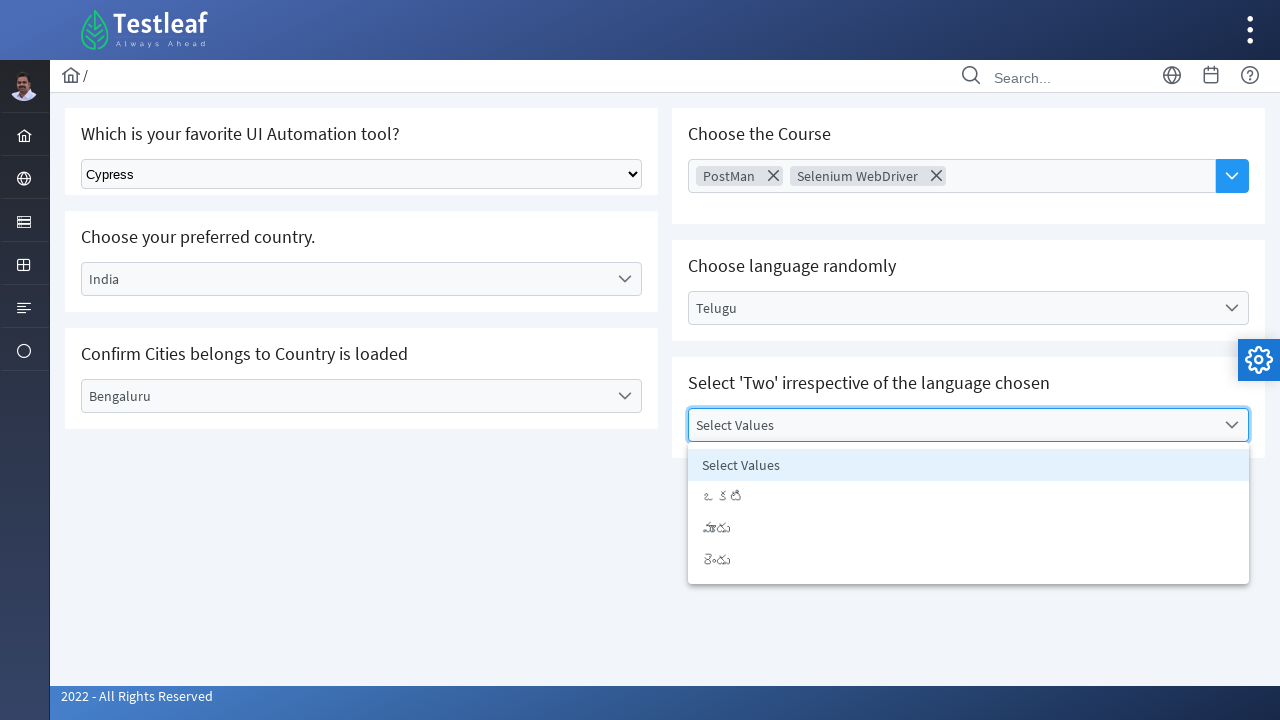

Selected Telugu number 'ఒకటి' (one) from dropdown at (968, 497) on li:text('ఒకటి')
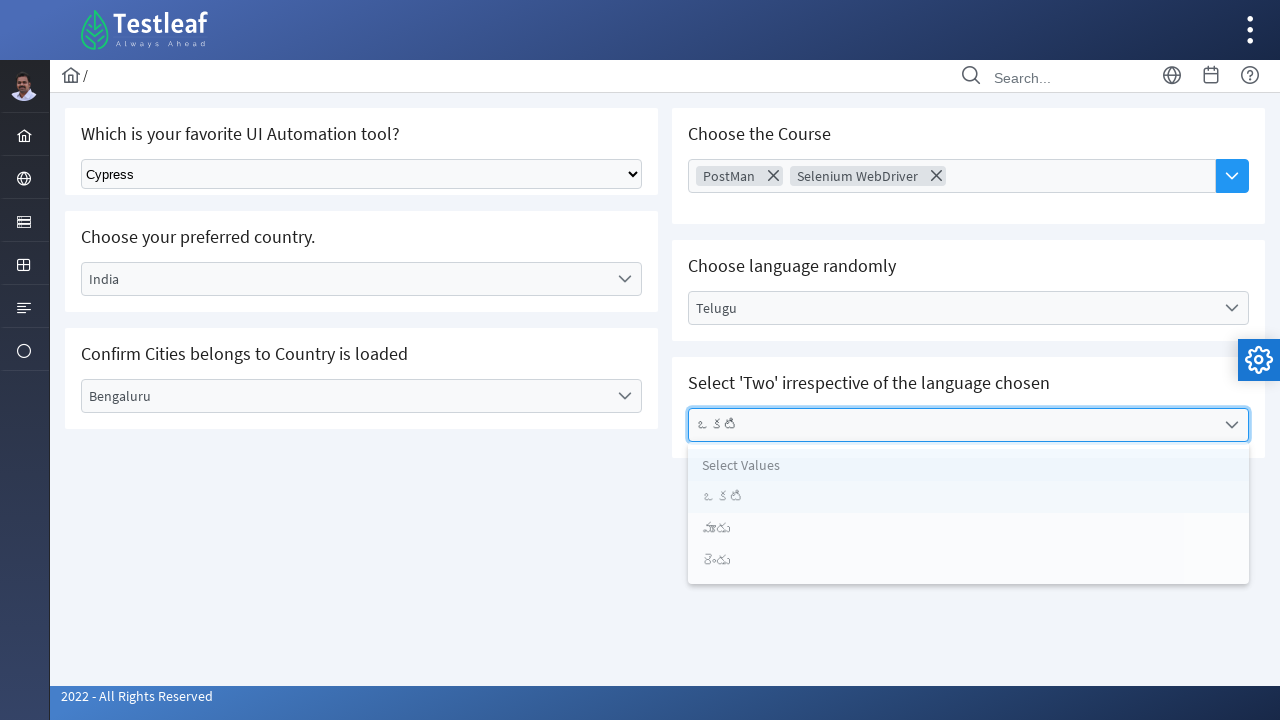

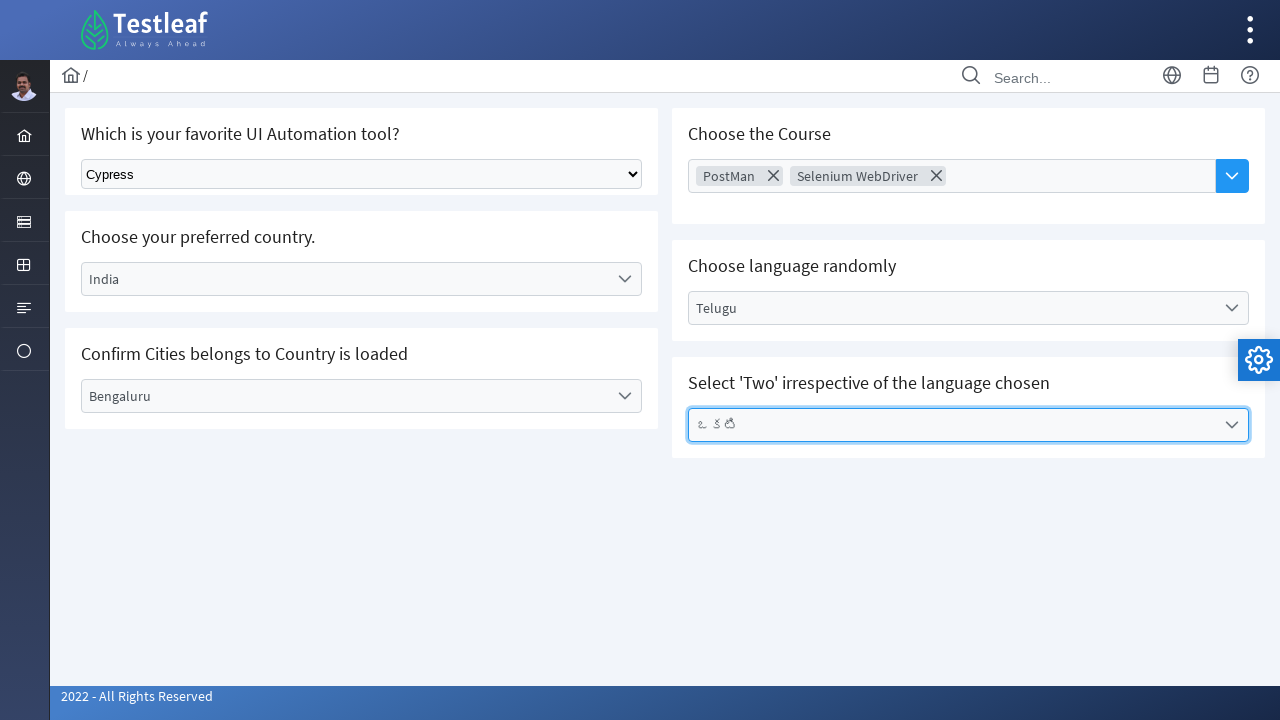